Tests CSS selector by clicking the login button on Sauce Demo

Starting URL: https://www.saucedemo.com/

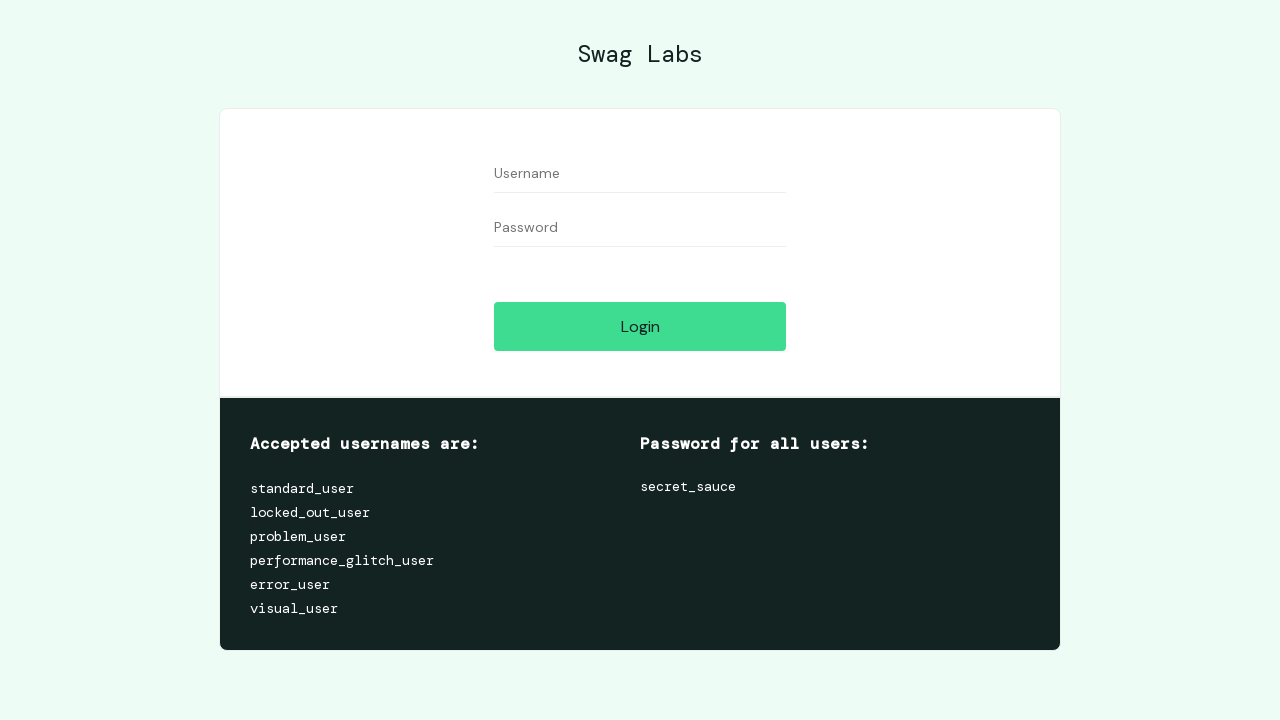

Clicked login button using CSS selector on Sauce Demo at (640, 326) on input#login-button
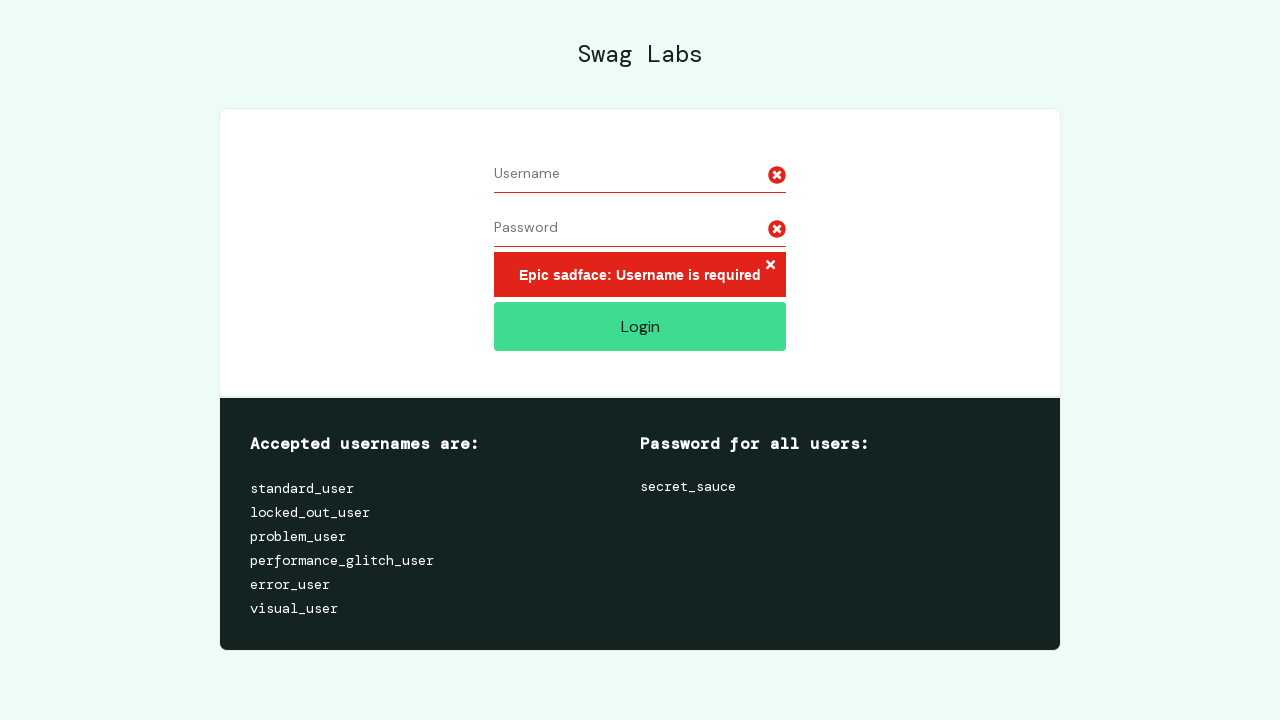

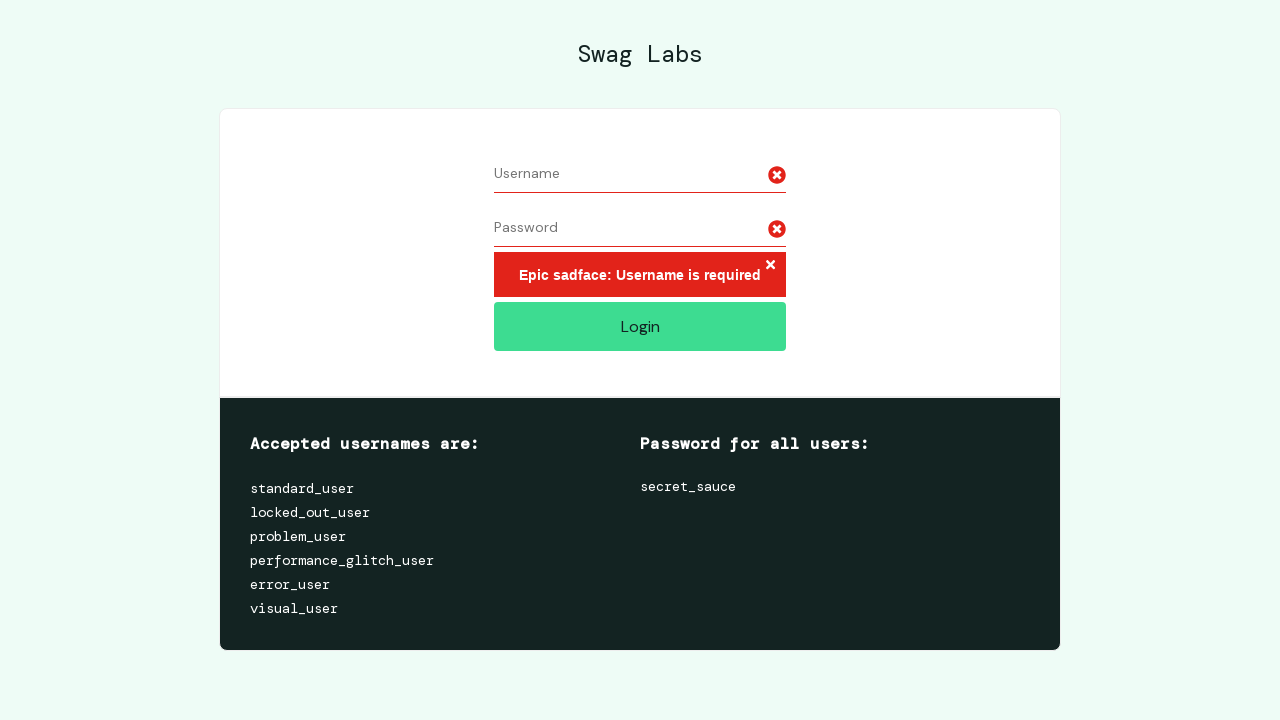